Tests bus ticket booking functionality by selecting round-trip option, choosing cities, dates, seats, and navigating through the booking process to the payment page

Starting URL: https://www.metroturizm.com.tr/

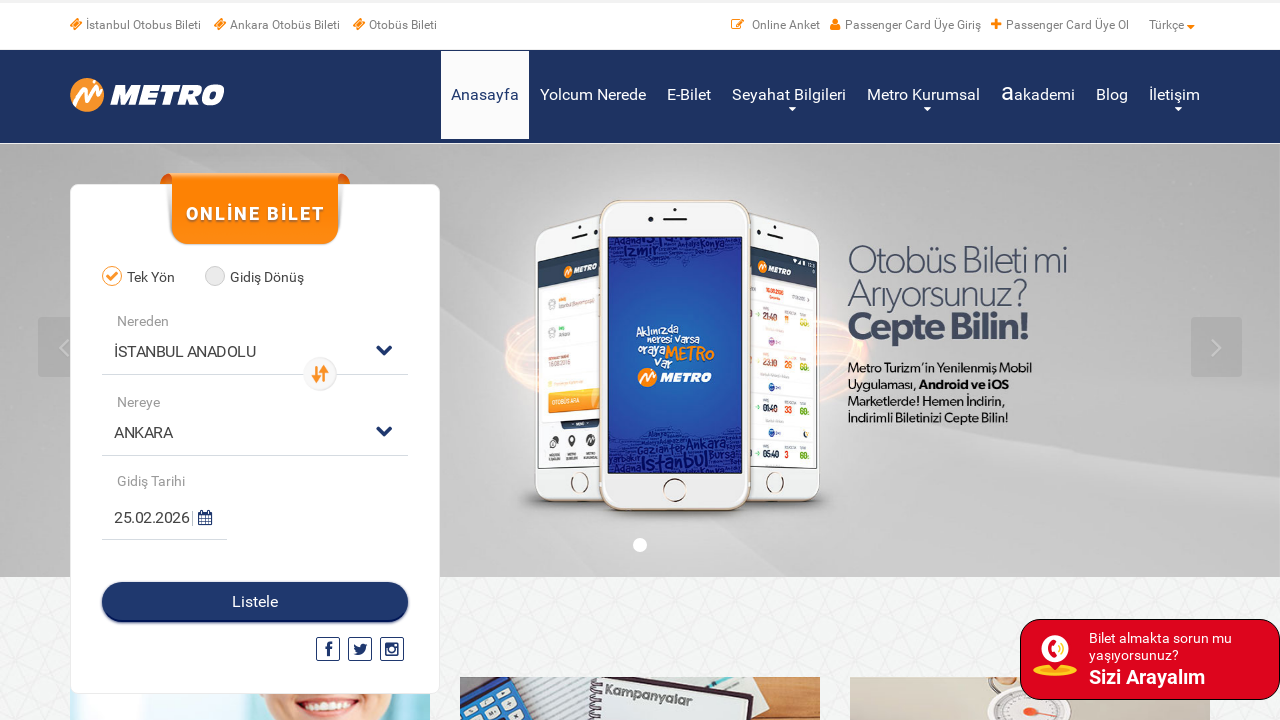

Clicked on round-trip radio button at (262, 278) on label[for='radio02']
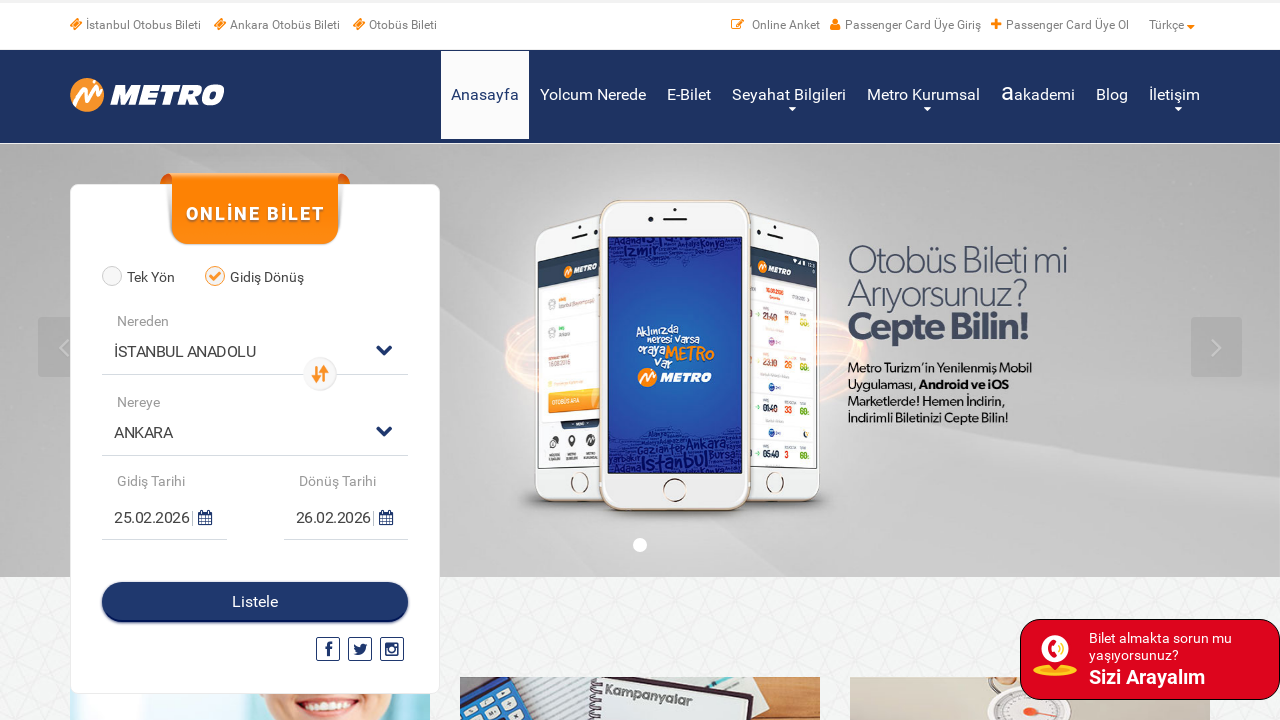

Selected departure city (index 2) on (//select)[1]
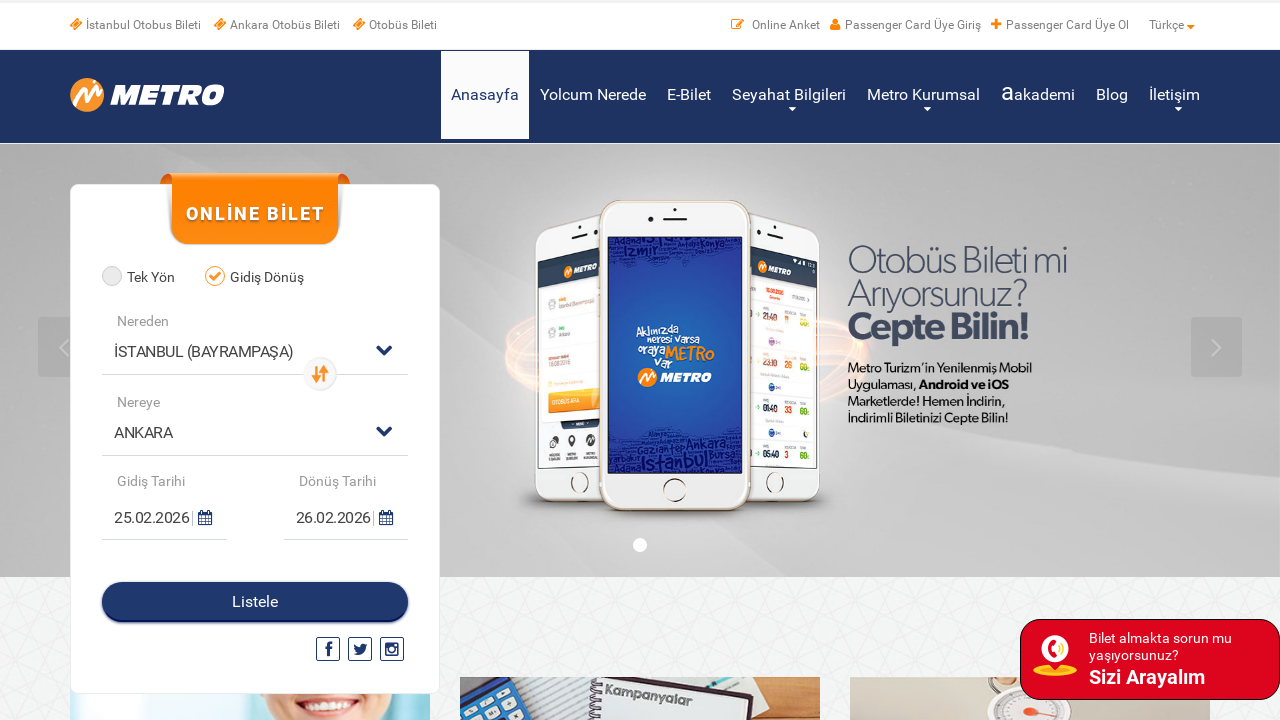

Selected destination city - Ankara (index 14) on (//select)[2]
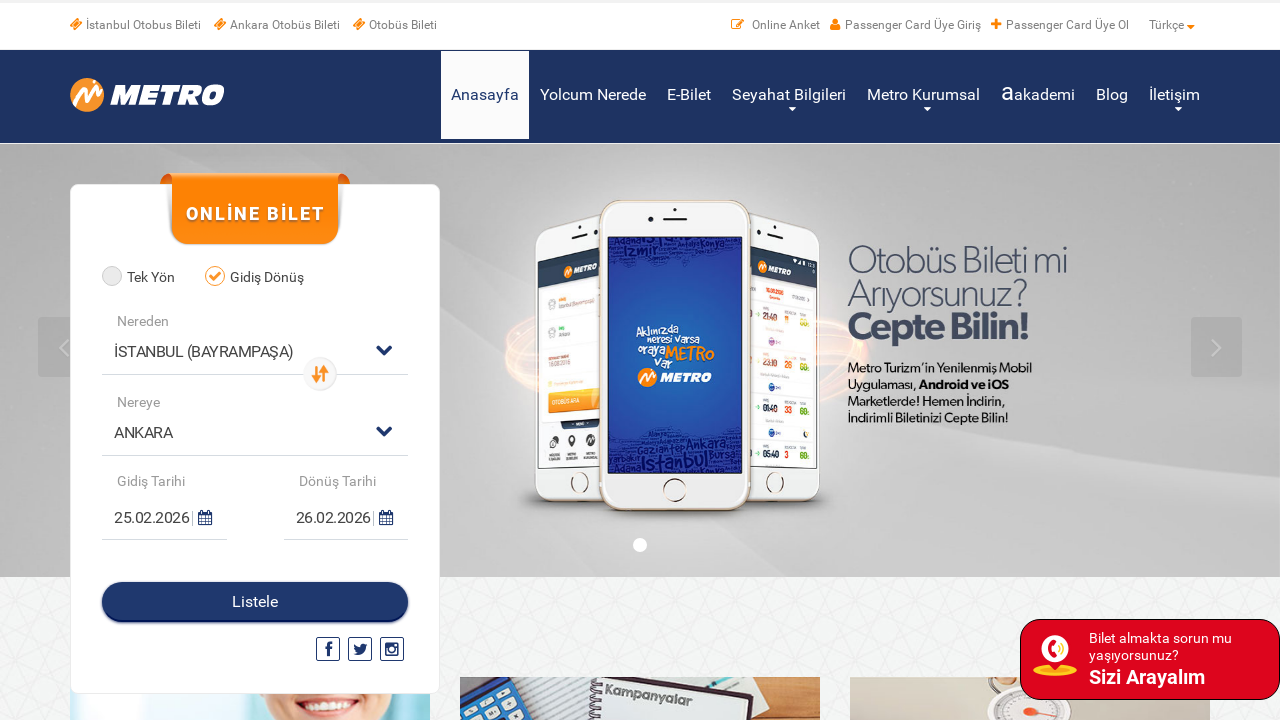

Clicked departure date calendar at (202, 518) on (//*[@class='fa fa-calendar'])[1]
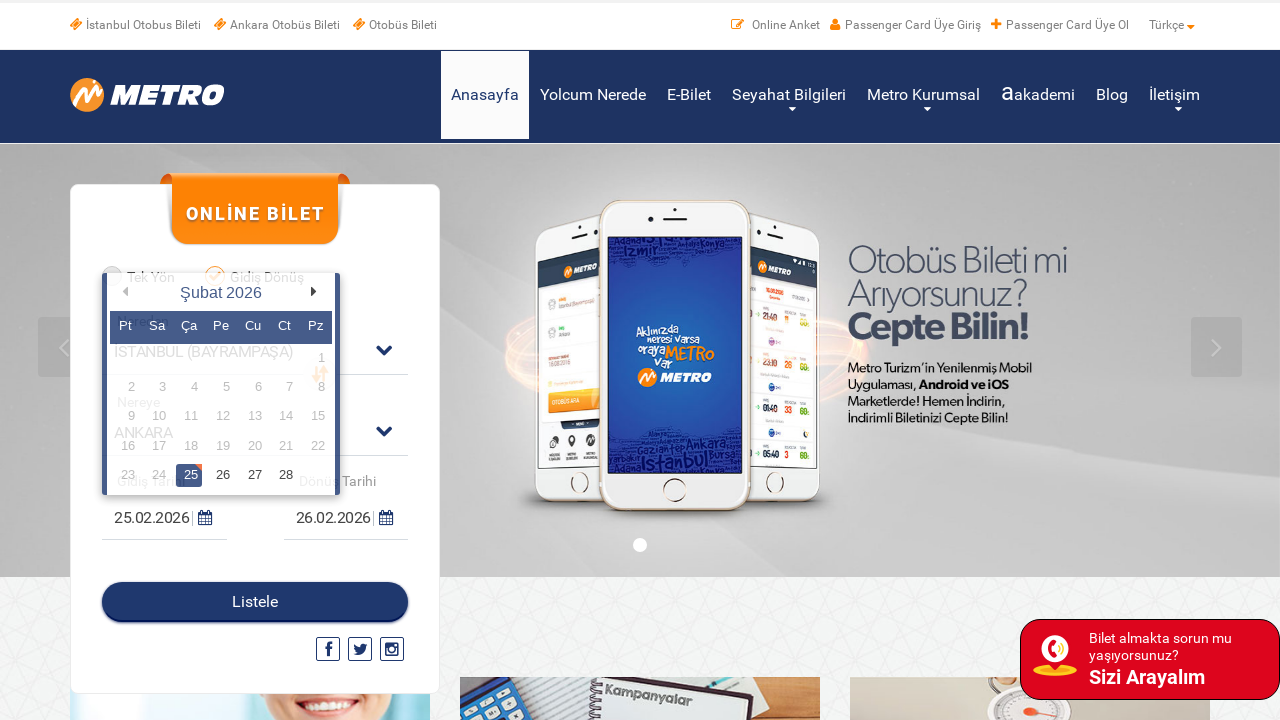

Selected today's date for departure at (189, 476) on xpath=//div/table/tbody/tr/td[contains(@class, 'ui-datepicker-current-day')]
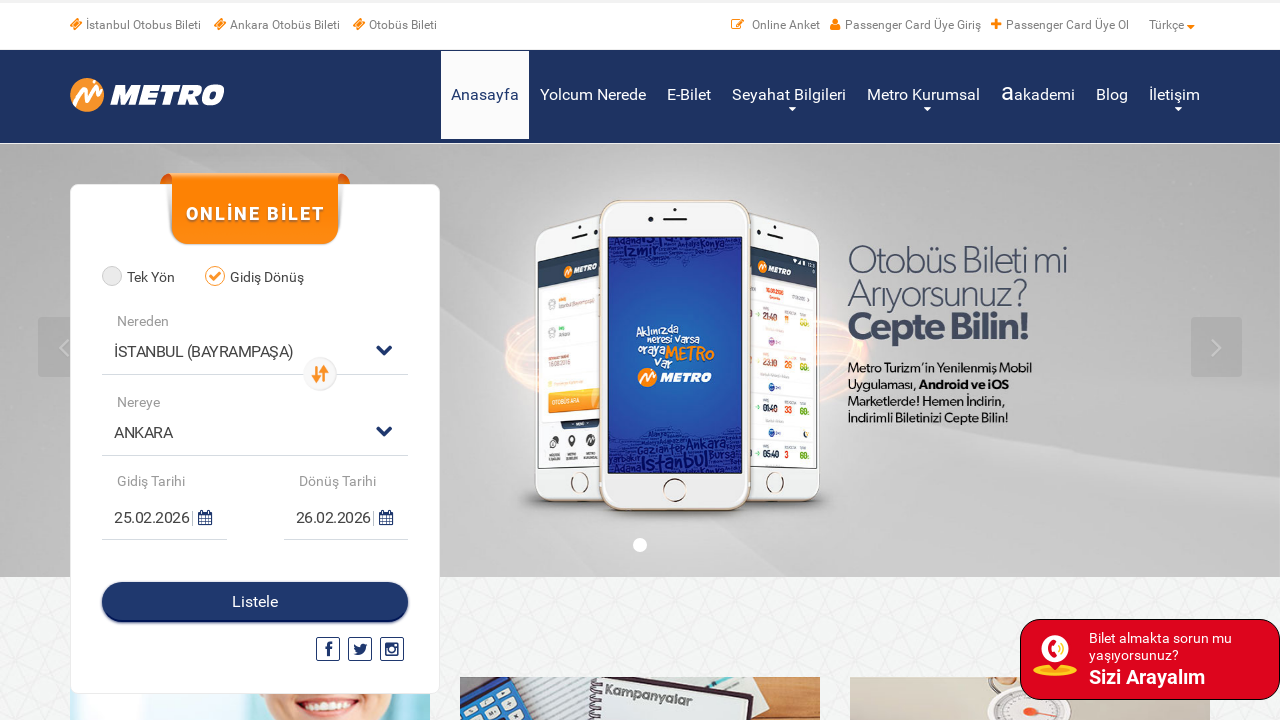

Clicked return date calendar at (383, 518) on (//*[@class='fa fa-calendar'])[2]
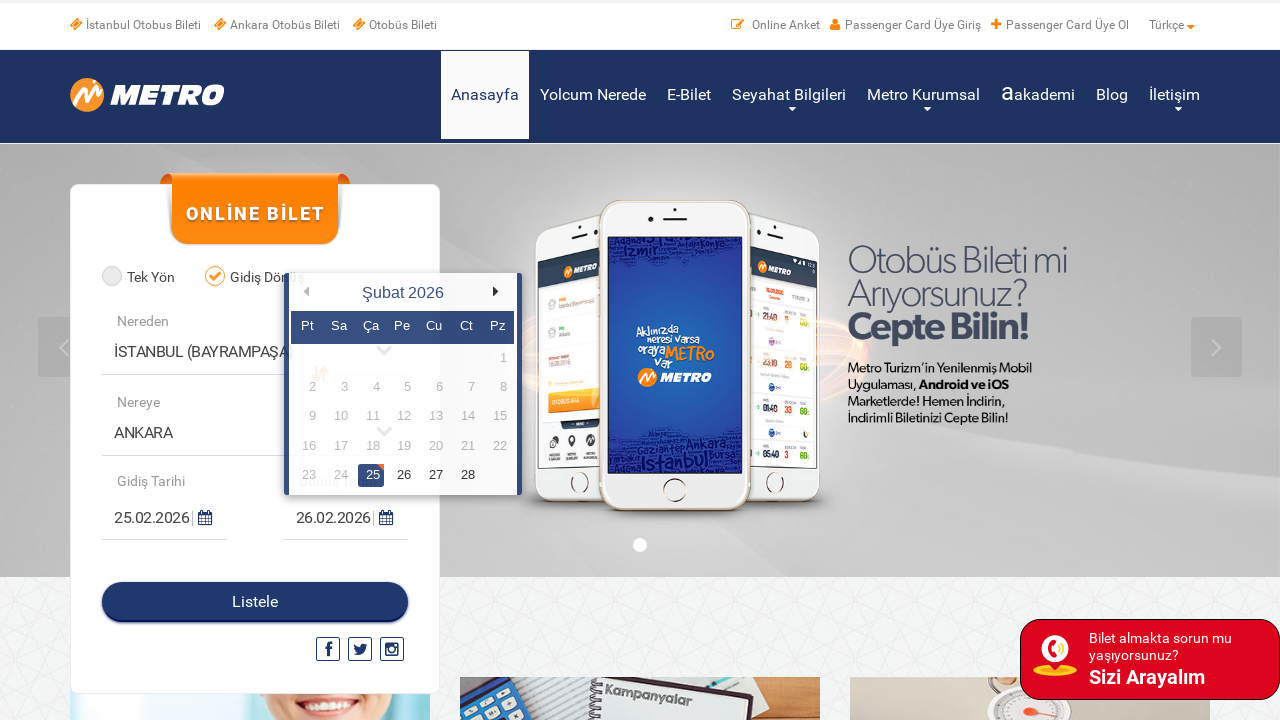

Selected today's date for return at (371, 476) on xpath=//div/table/tbody/tr/td[contains(@class, 'today')]
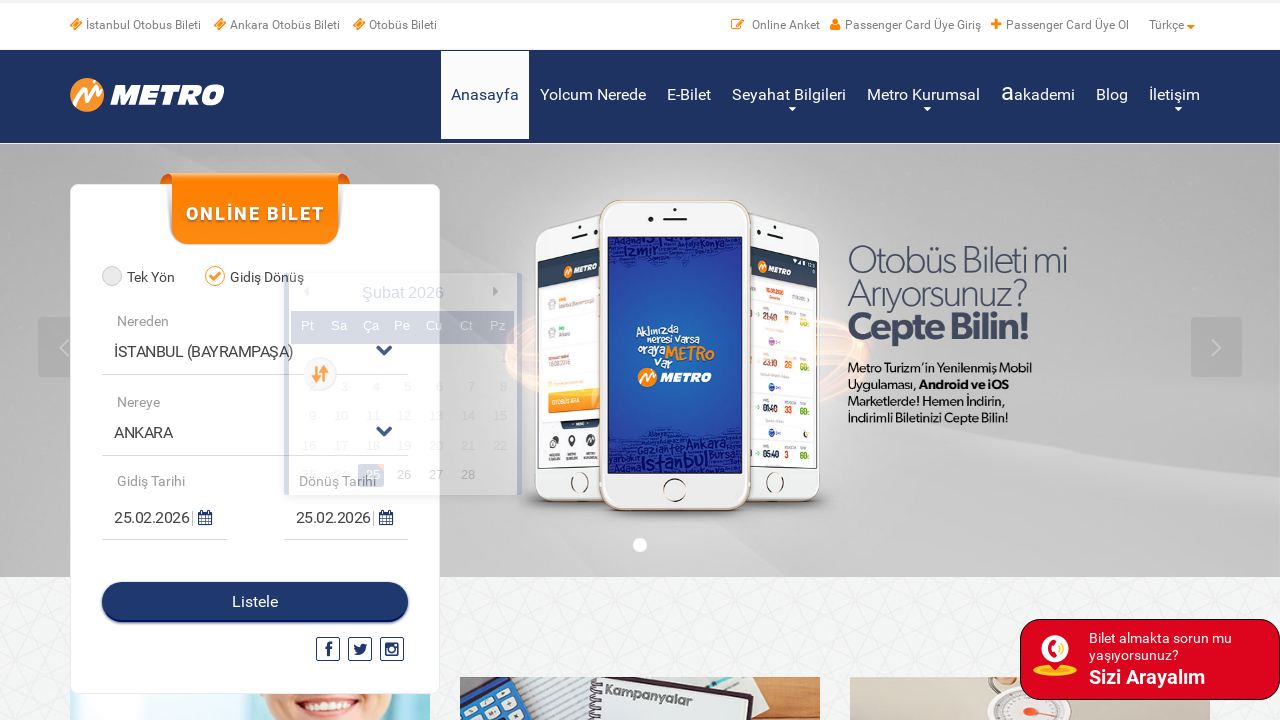

Clicked search button to find journeys at (255, 602) on #btnIndexSearchJourneys
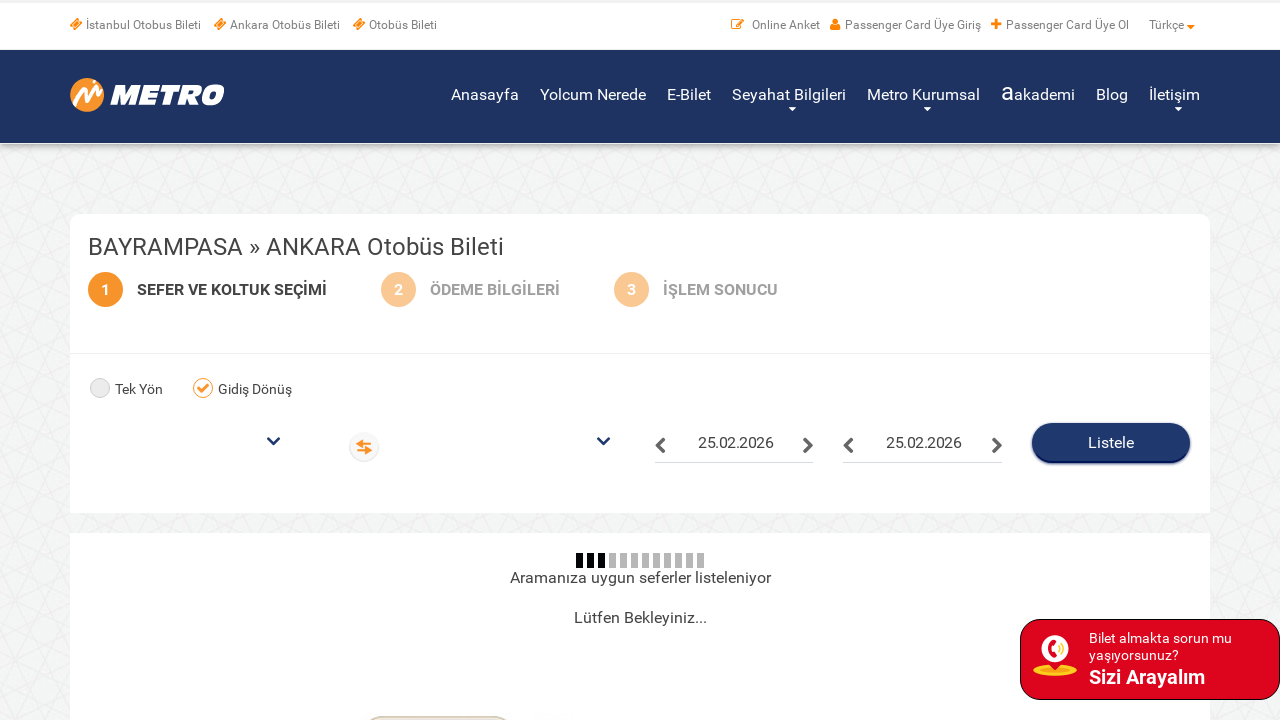

Scrolled down the page
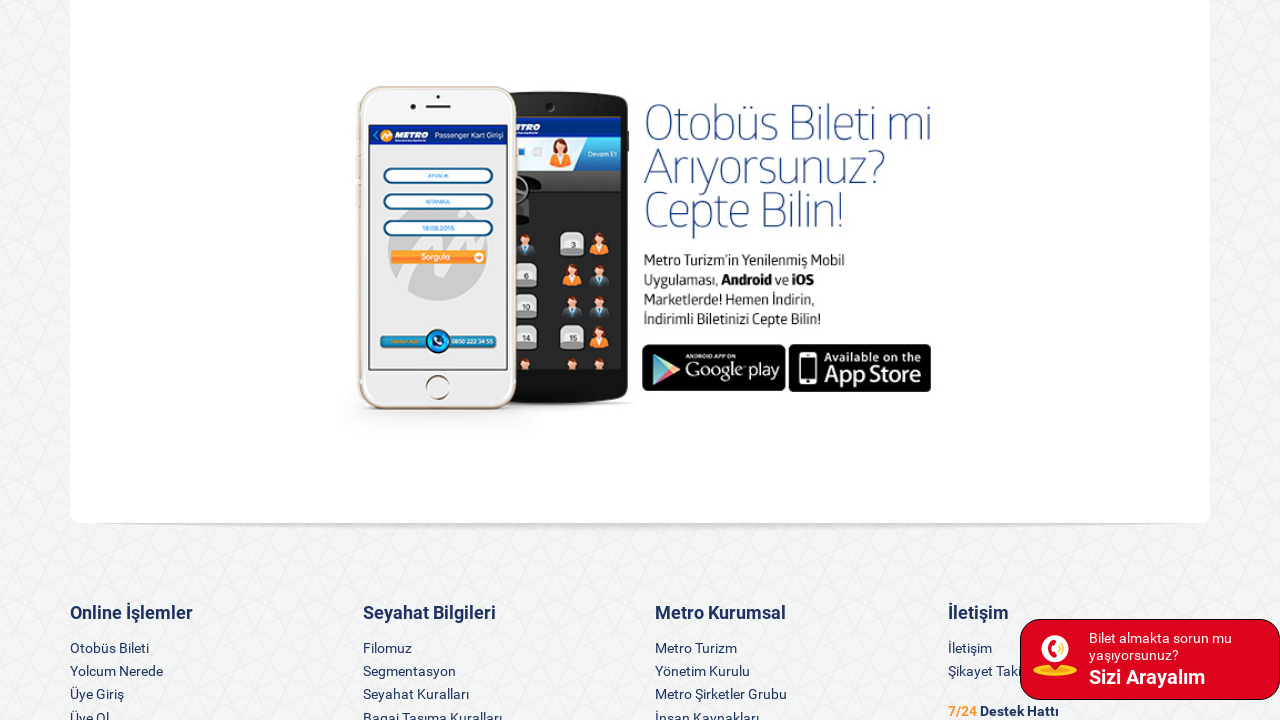

Waited 2 seconds for journey options to load
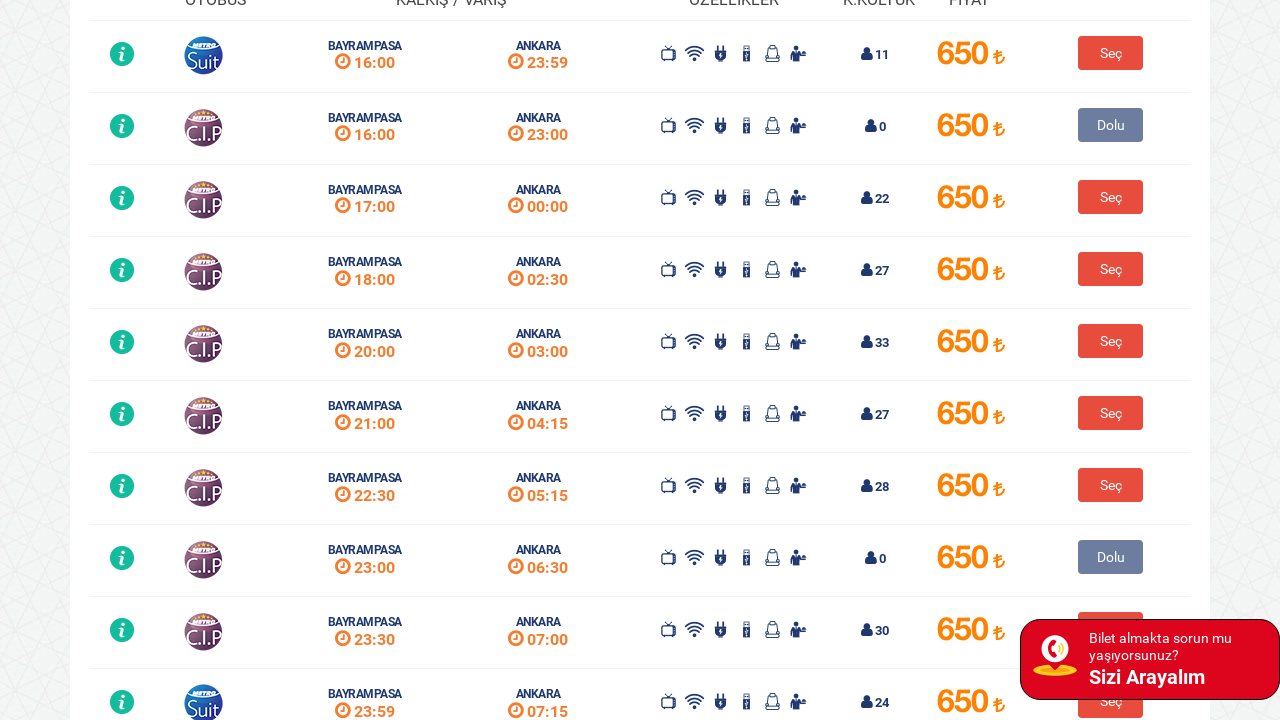

Clicked on first available journey option at (1111, 53) on (//*[@class='btn btn-select ngSelectJourney'])[1]
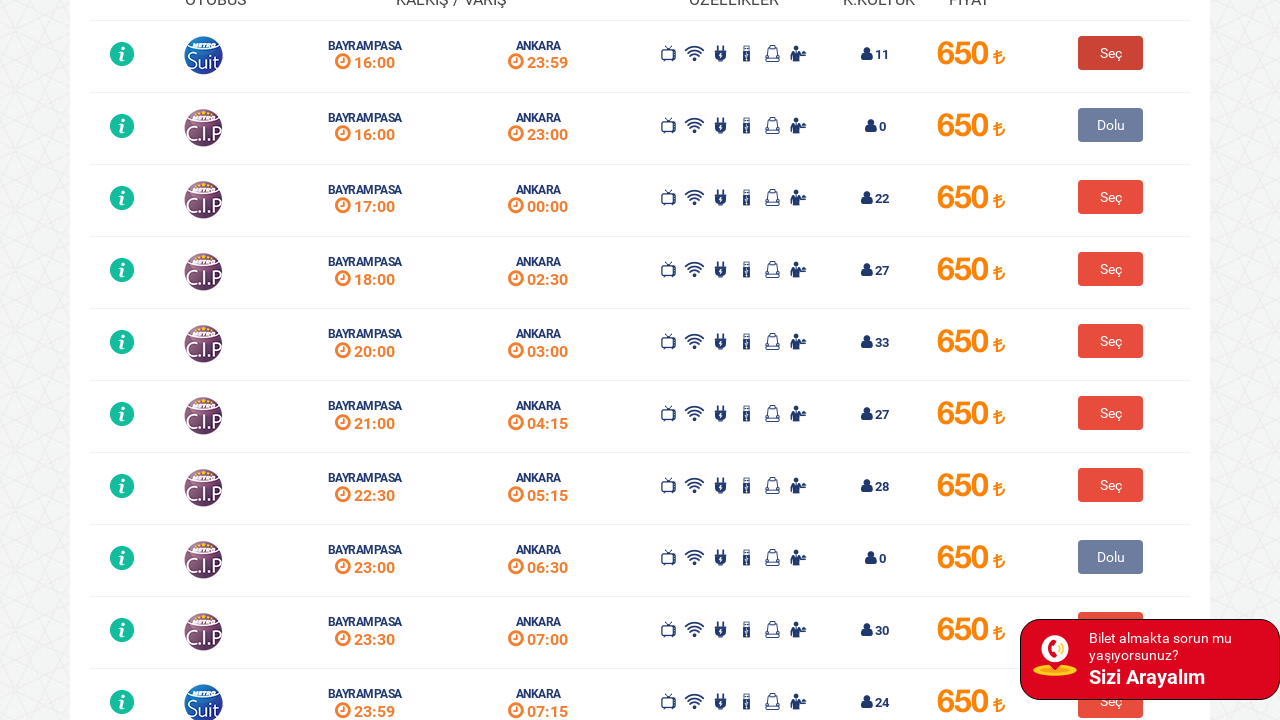

Waited 2 seconds for seat selection to load
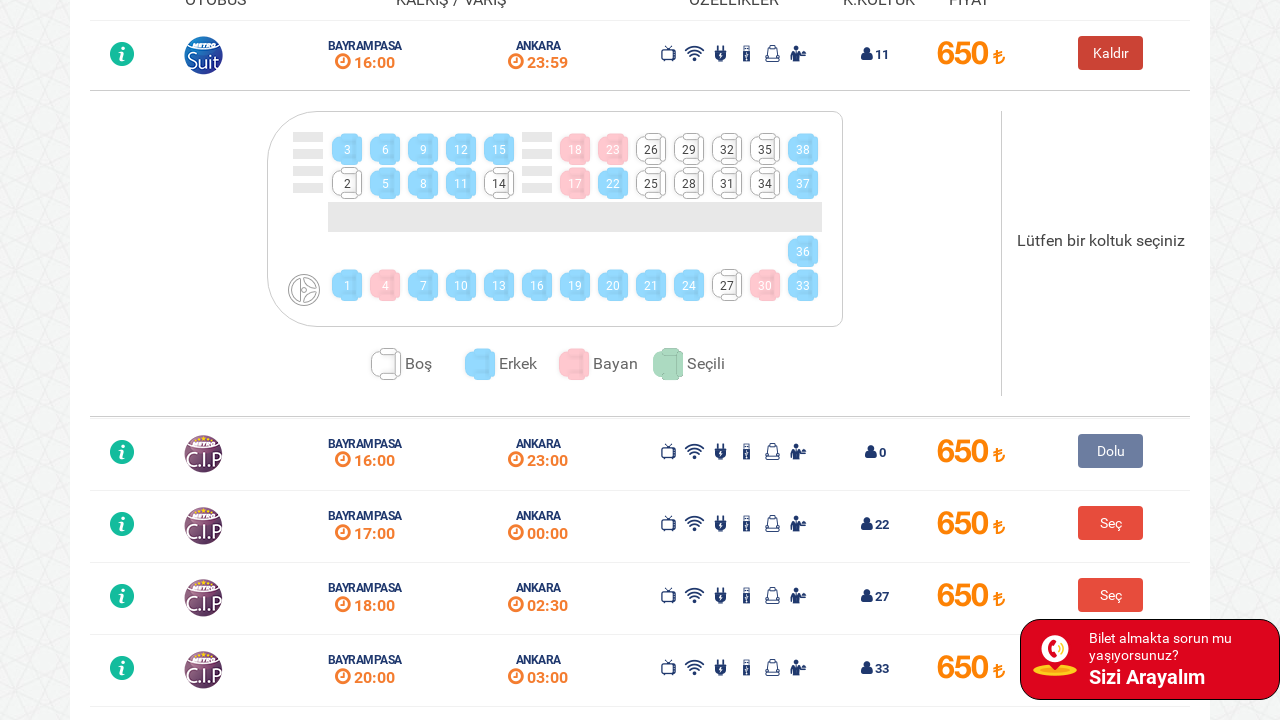

Selected first available seat for outbound journey at (347, 183) on (//*[@ng-if='!col.isSold'])[1]
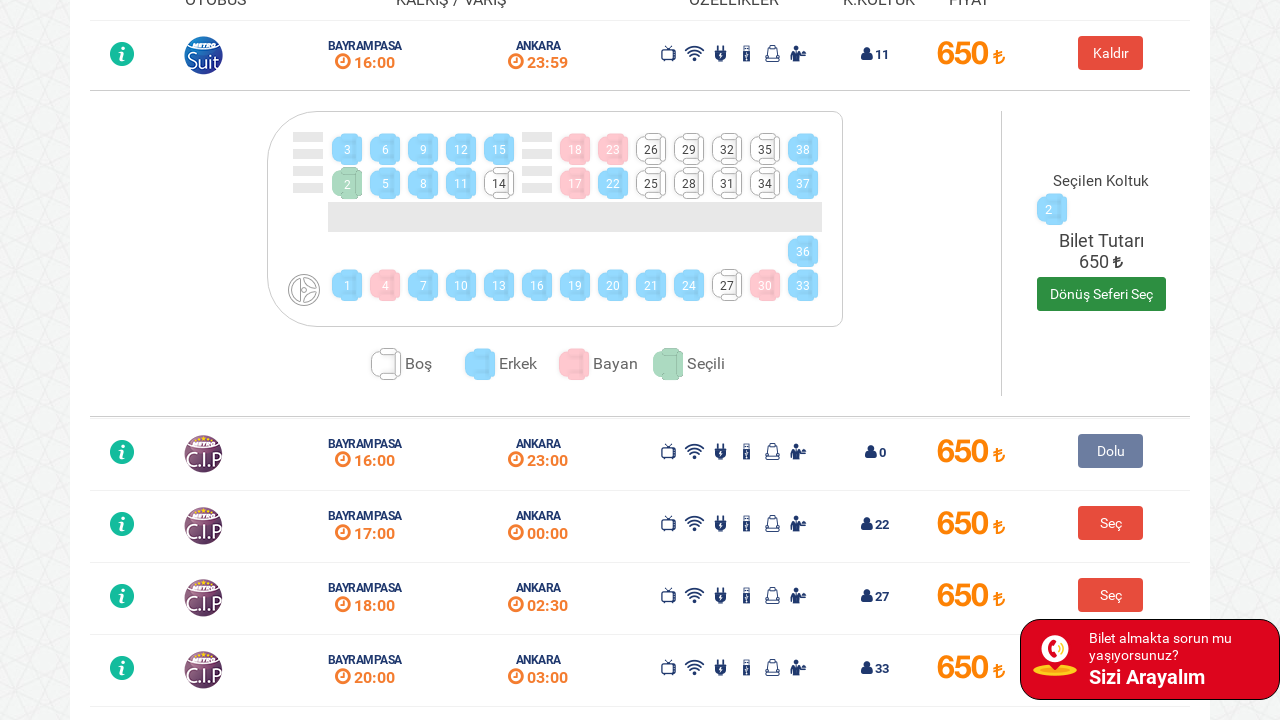

Scrolled down the page
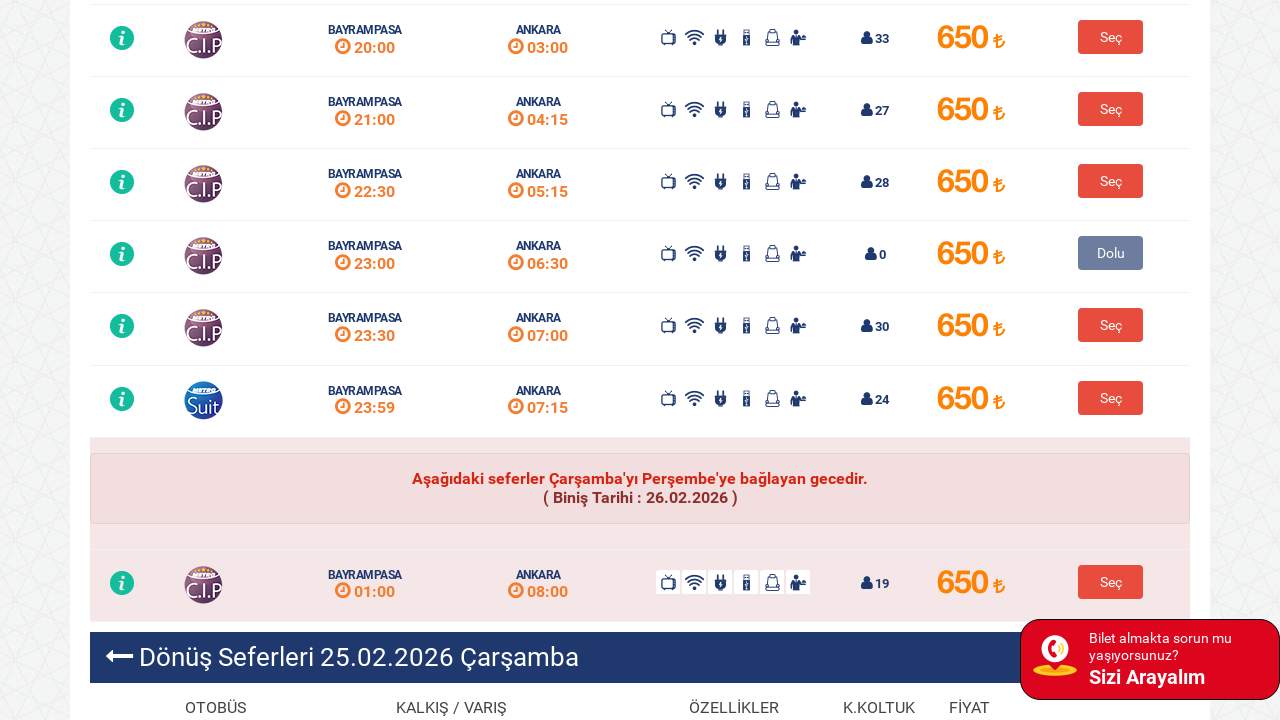

Waited 2 seconds before proceeding
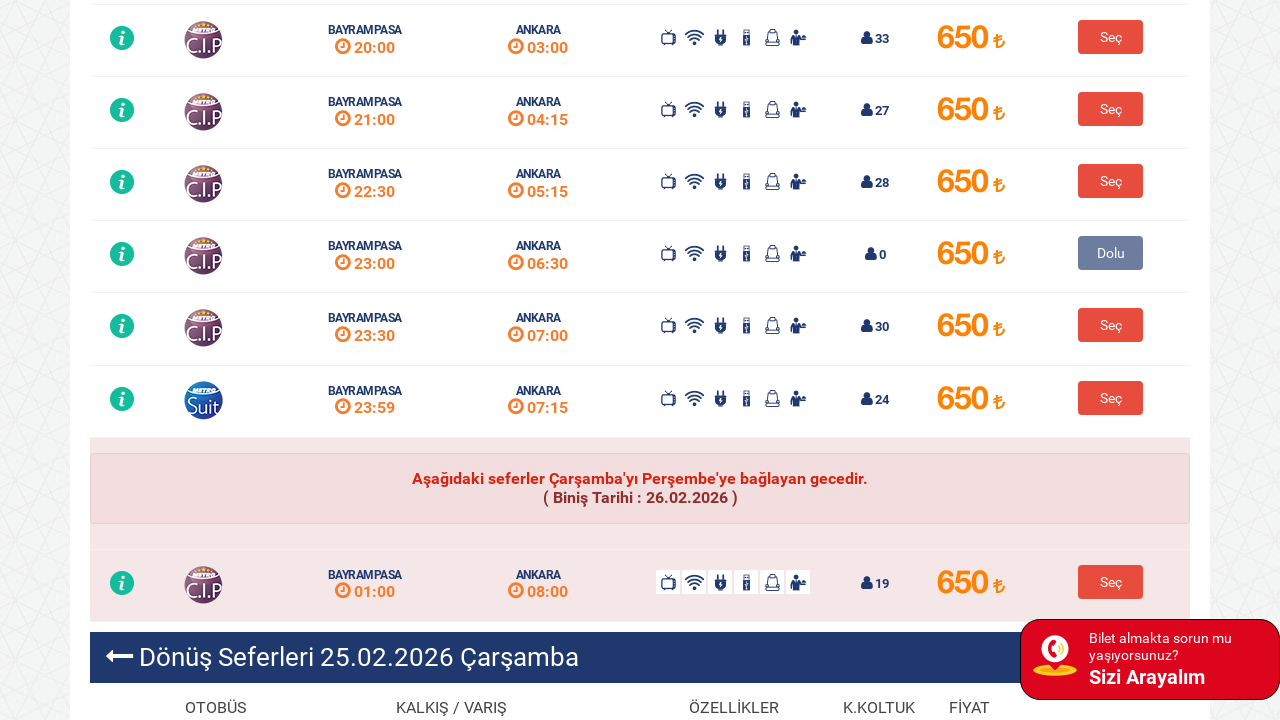

Clicked to select return journey at (1101, 360) on (//*[@id='btnChooseReturnJourney'])[1]
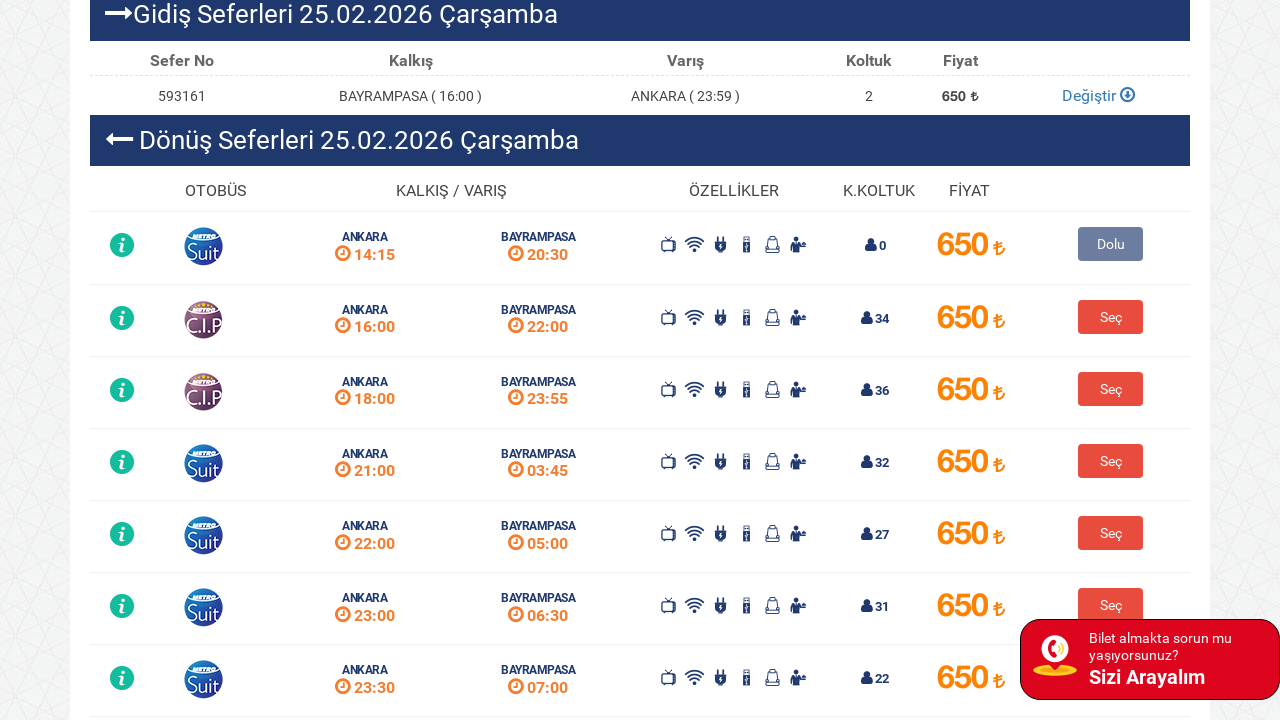

Clicked on first return journey option at (1111, 317) on (//*[@class='btn btn-select ngSelectJourneyReturn'])[1]
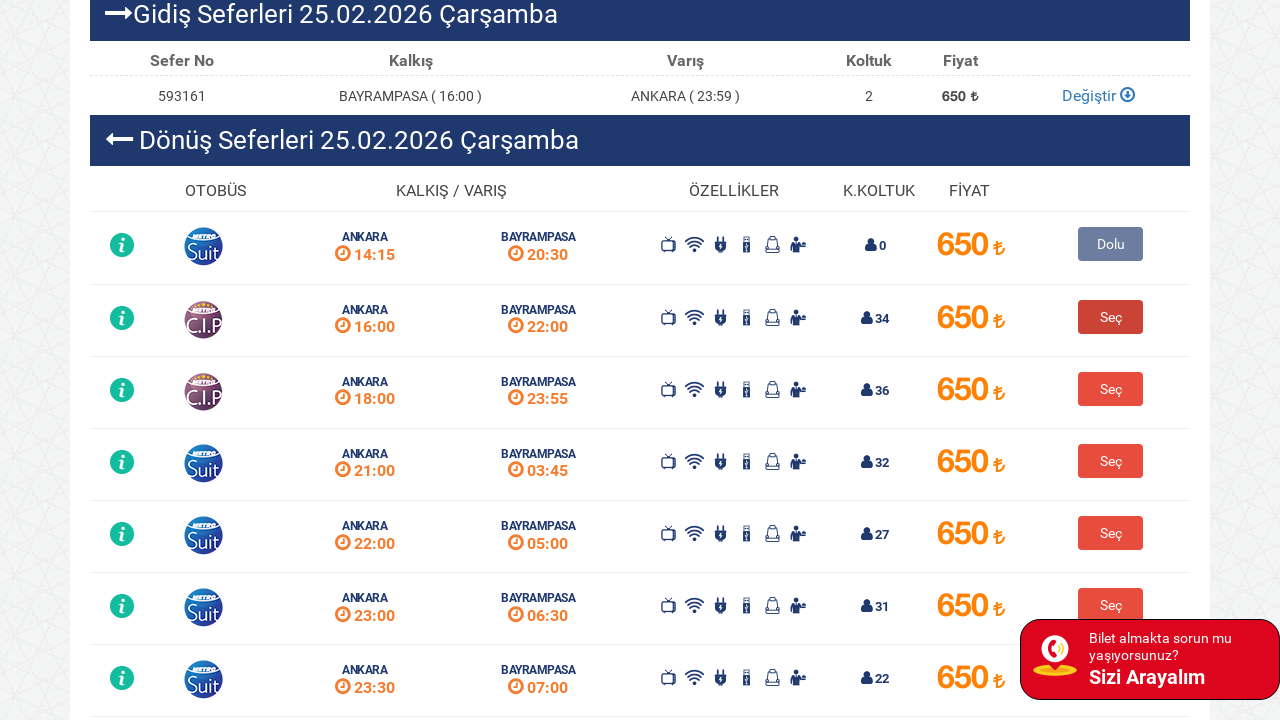

Waited 2 seconds for return journey seats to load
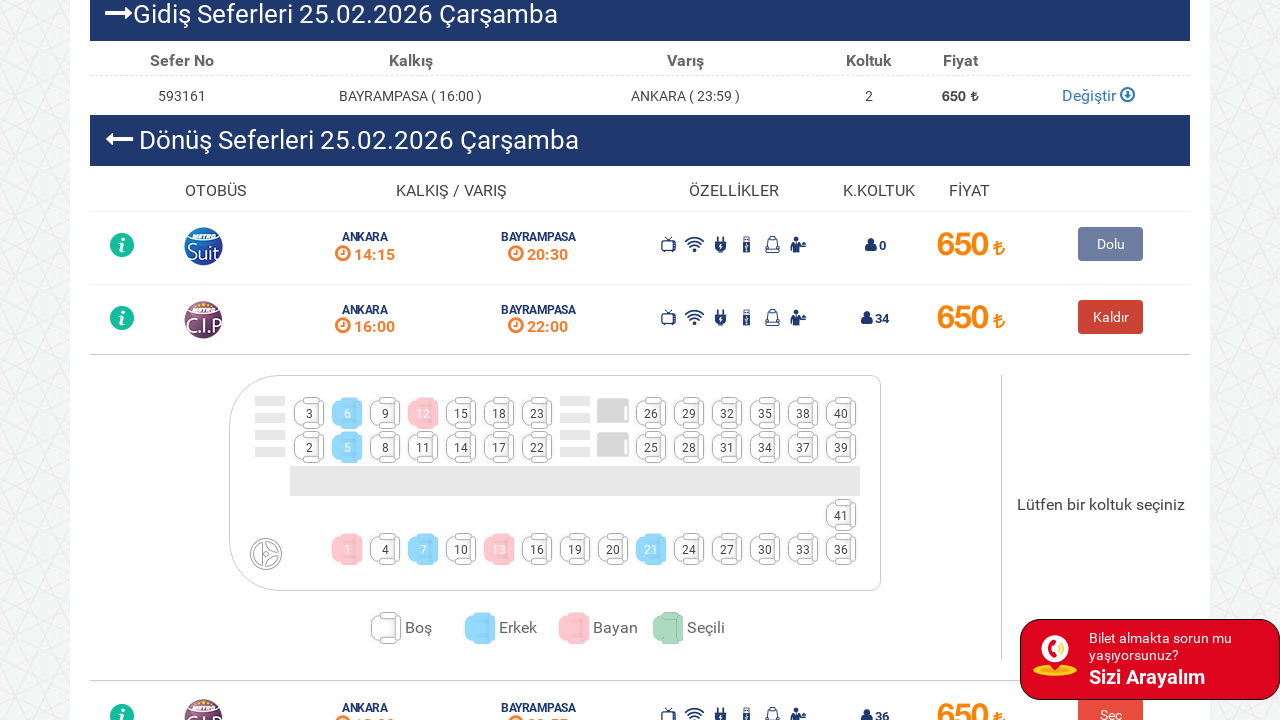

Selected first available seat for return journey at (309, 413) on (//*[@ng-click="selectSeat(col,'true','true','false')"])[1]
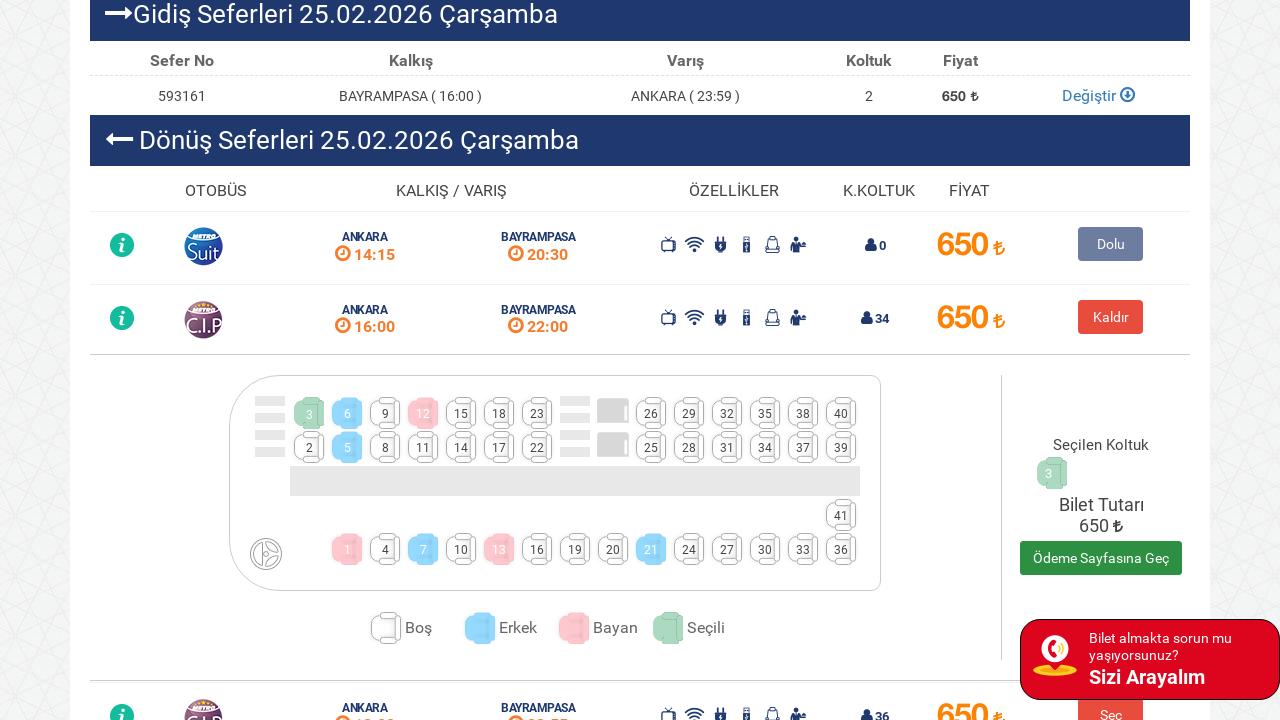

Waited 3 seconds before proceeding to payment
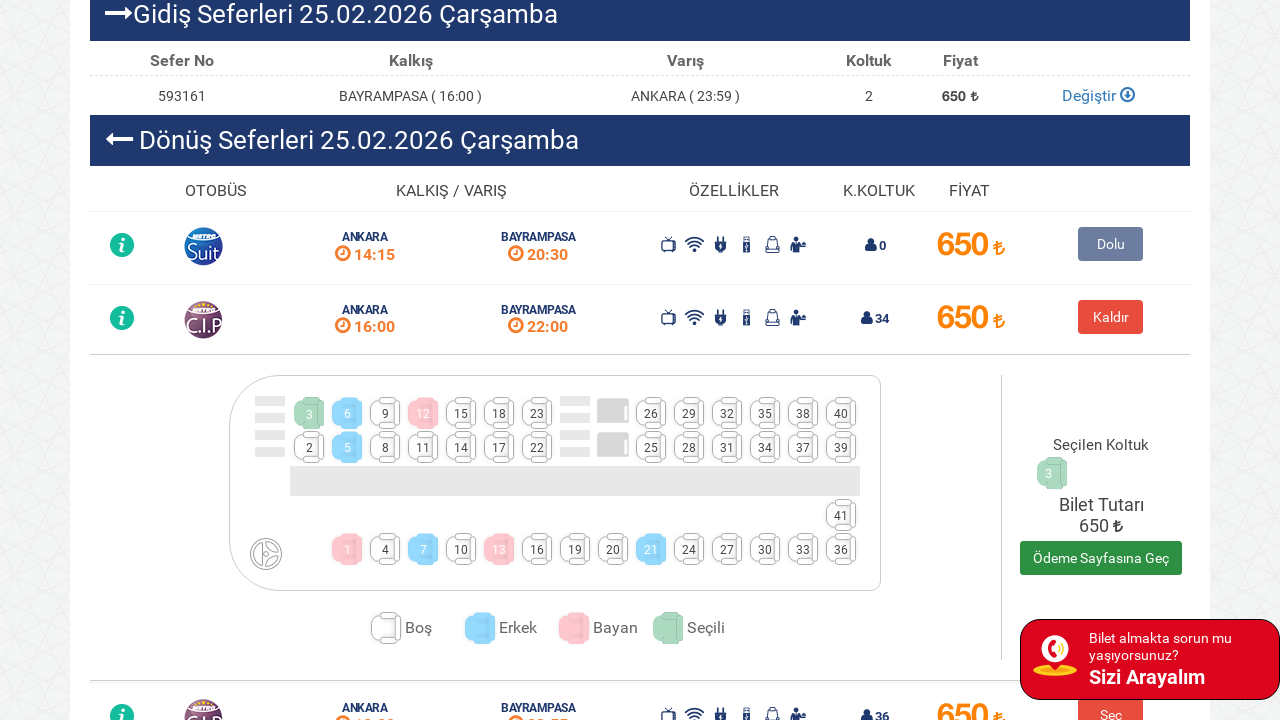

Clicked to proceed to payment page at (1101, 558) on (//*[@id='btnDoPaymentPage'])[2]
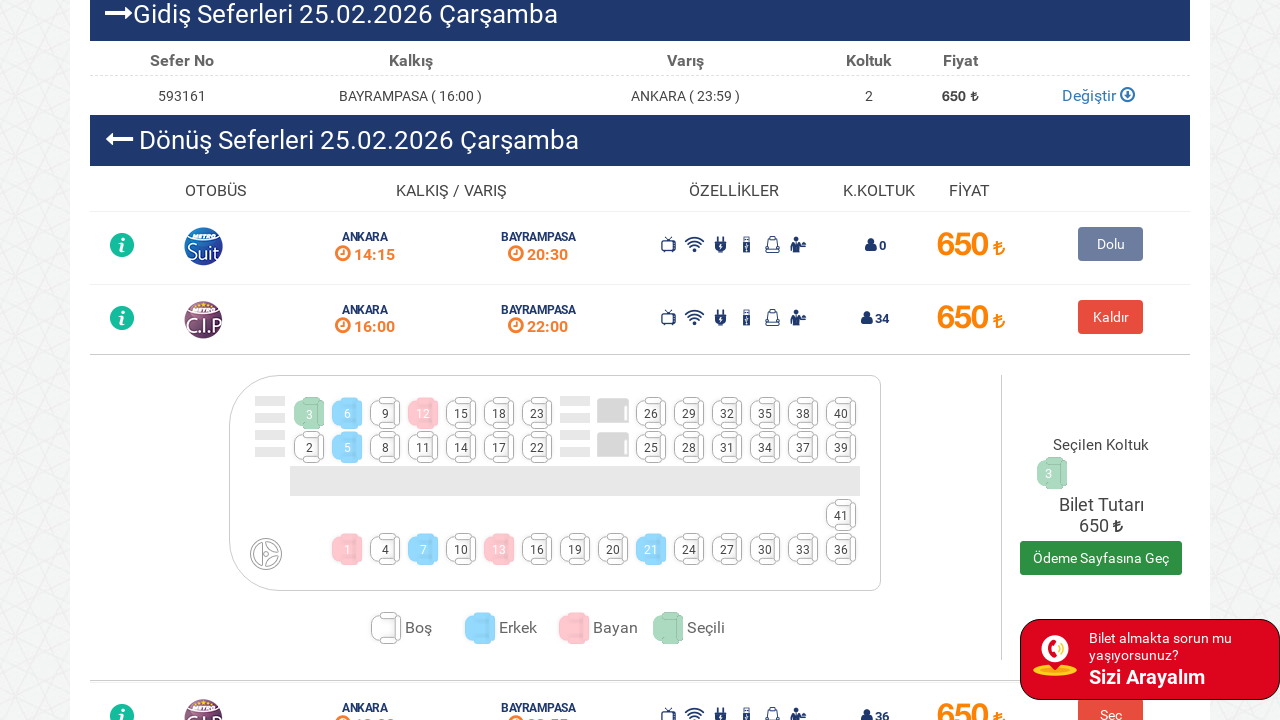

Waited 3 seconds for payment page to load
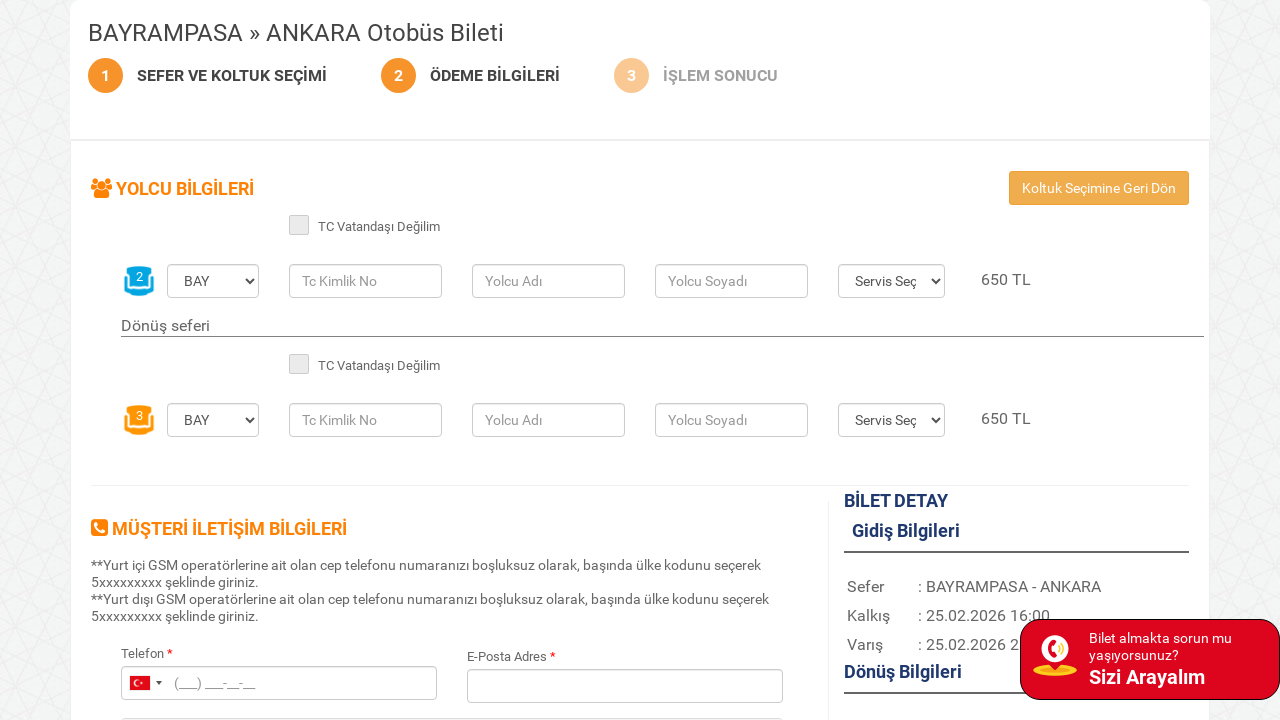

Scrolled down on payment page
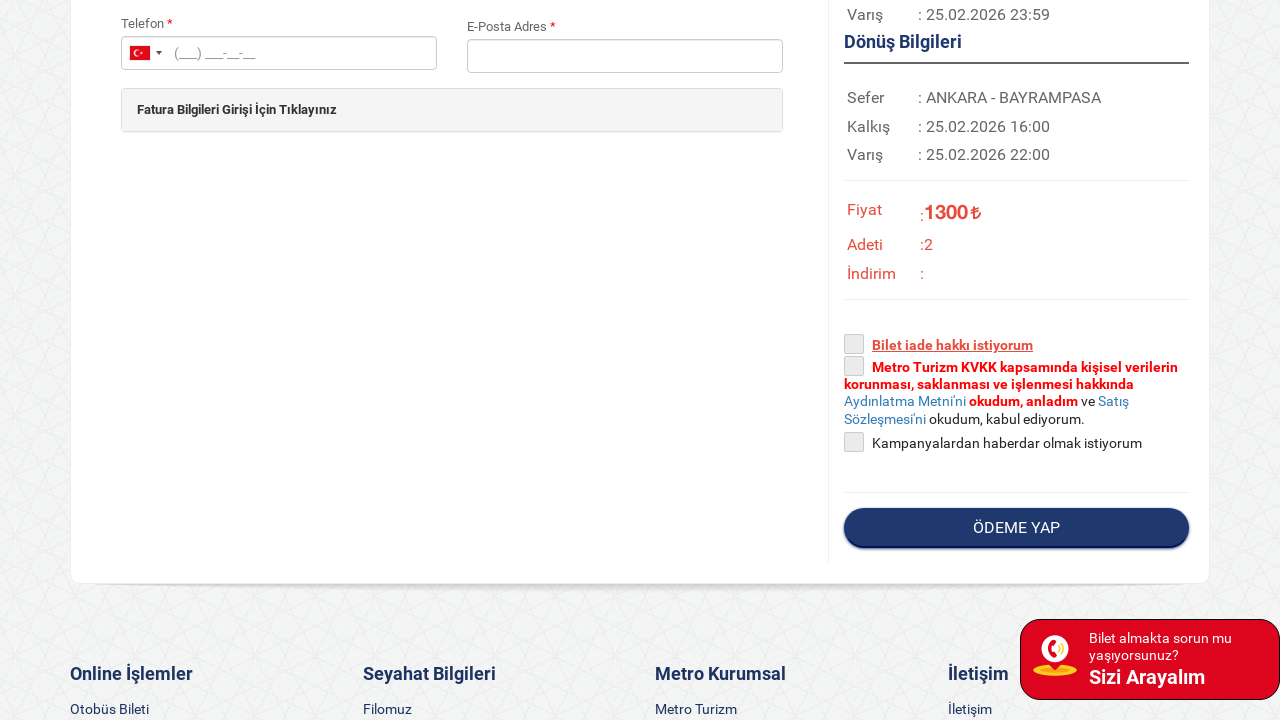

Waited 2 seconds for payment page to fully load
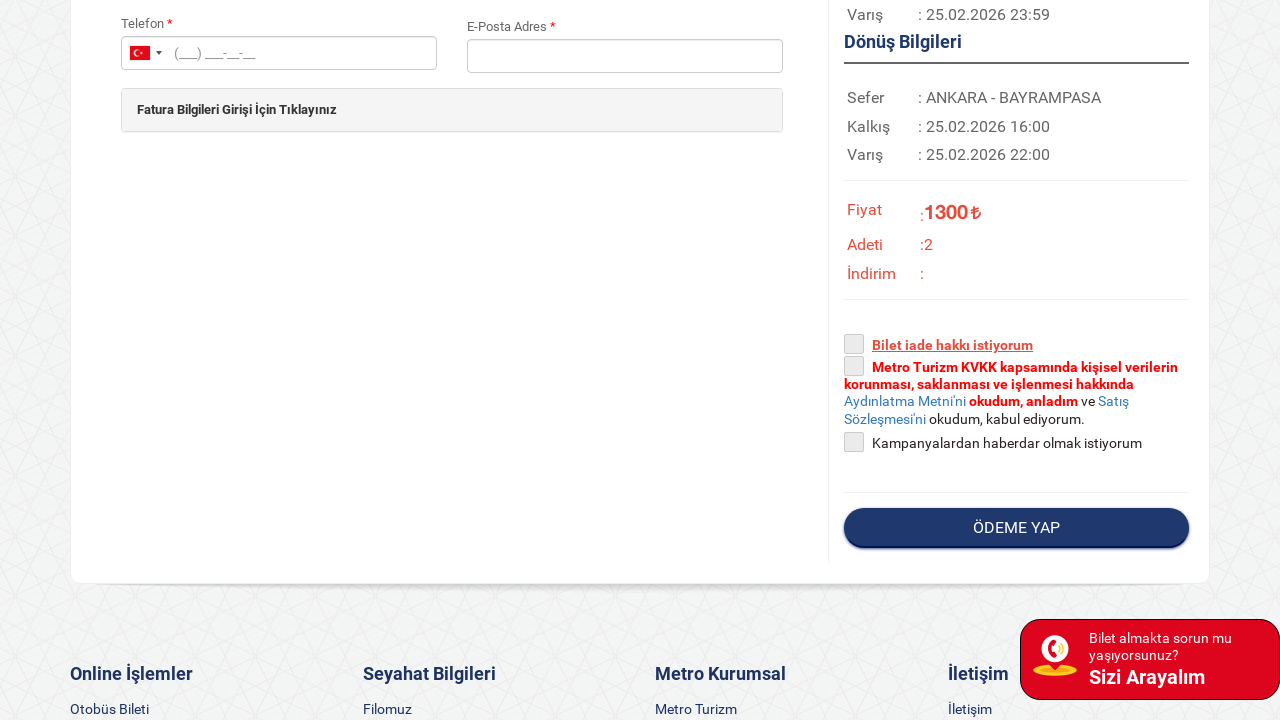

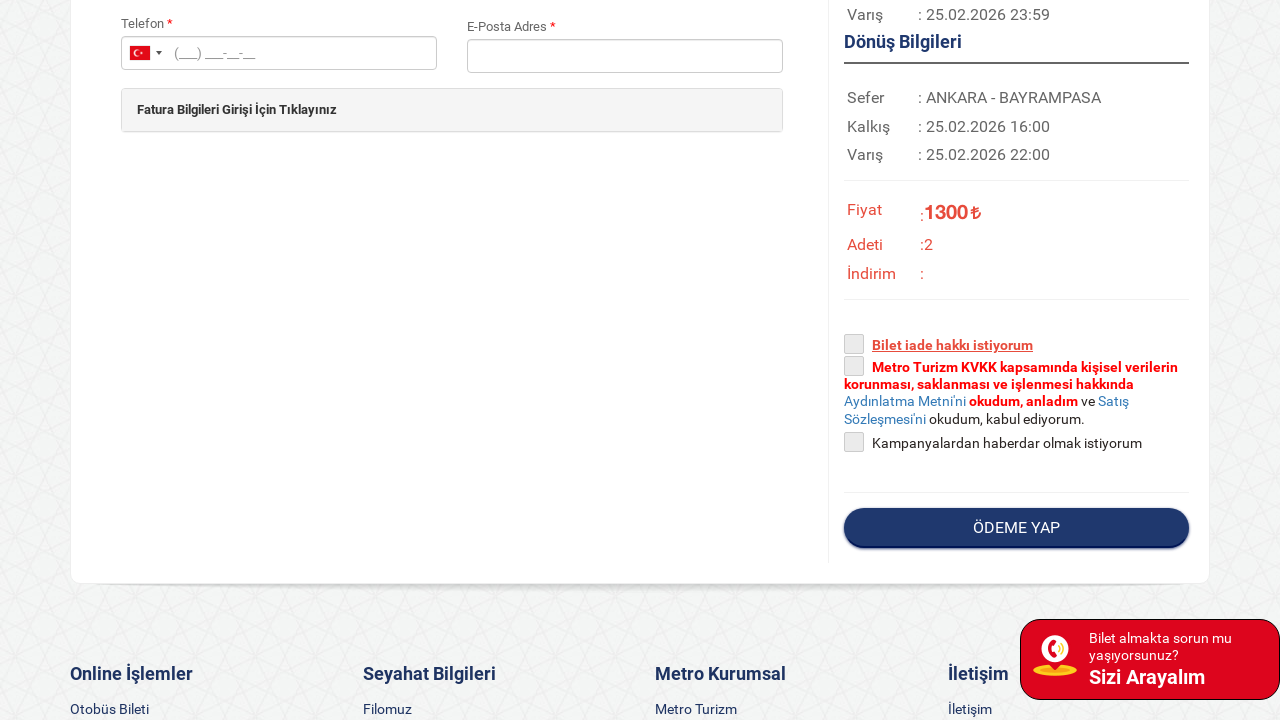